Tests scrolling functionality on BigBasket homepage by scrolling down 700 pixels

Starting URL: https://www.bigbasket.com/

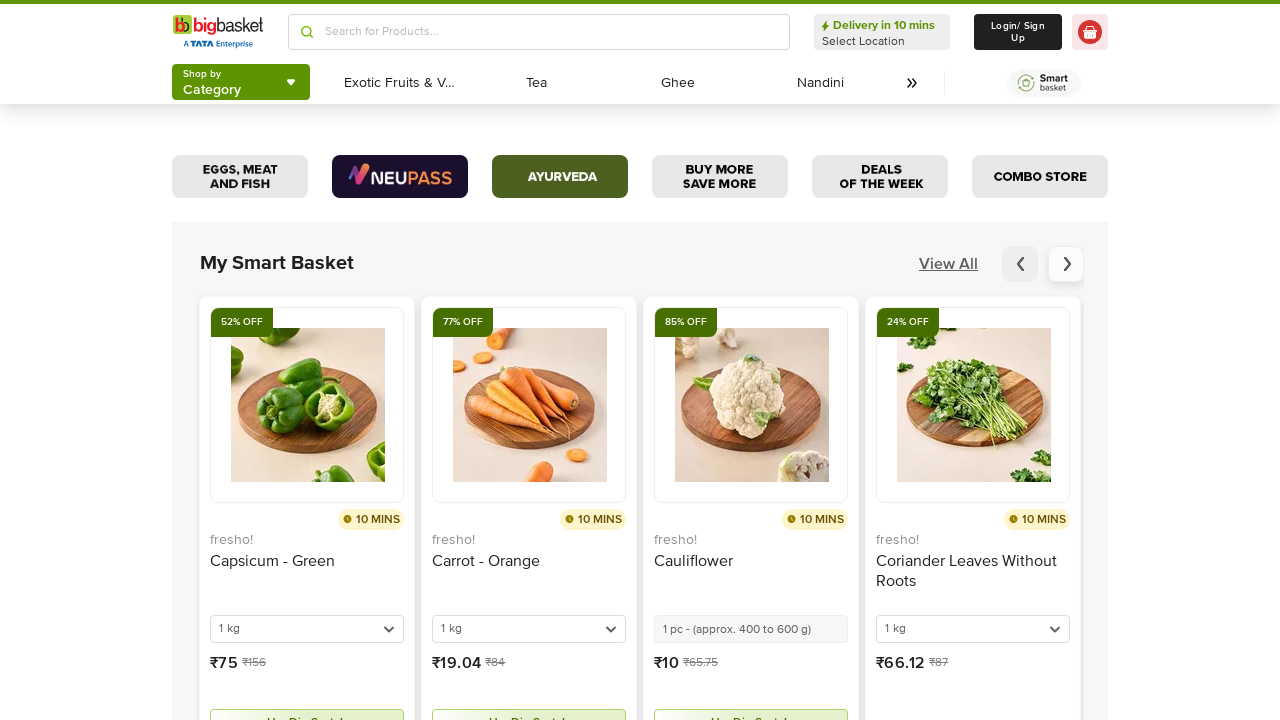

Scrolled down 700 pixels on BigBasket homepage
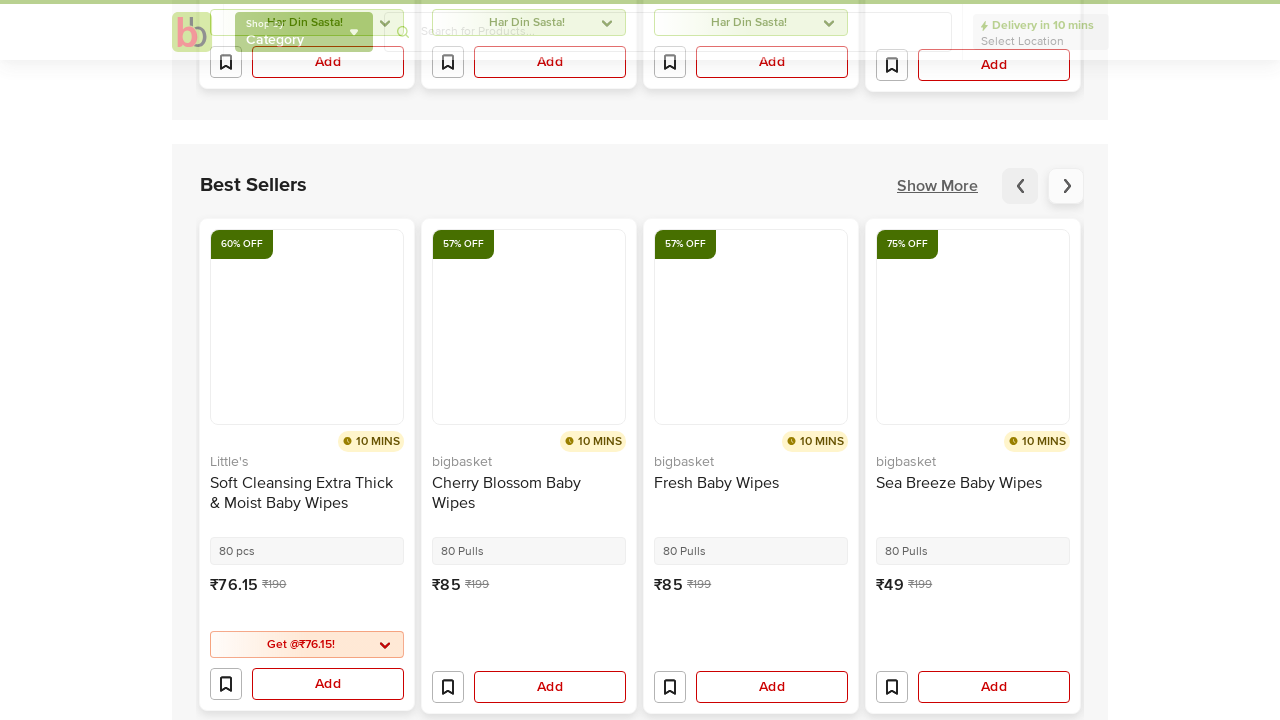

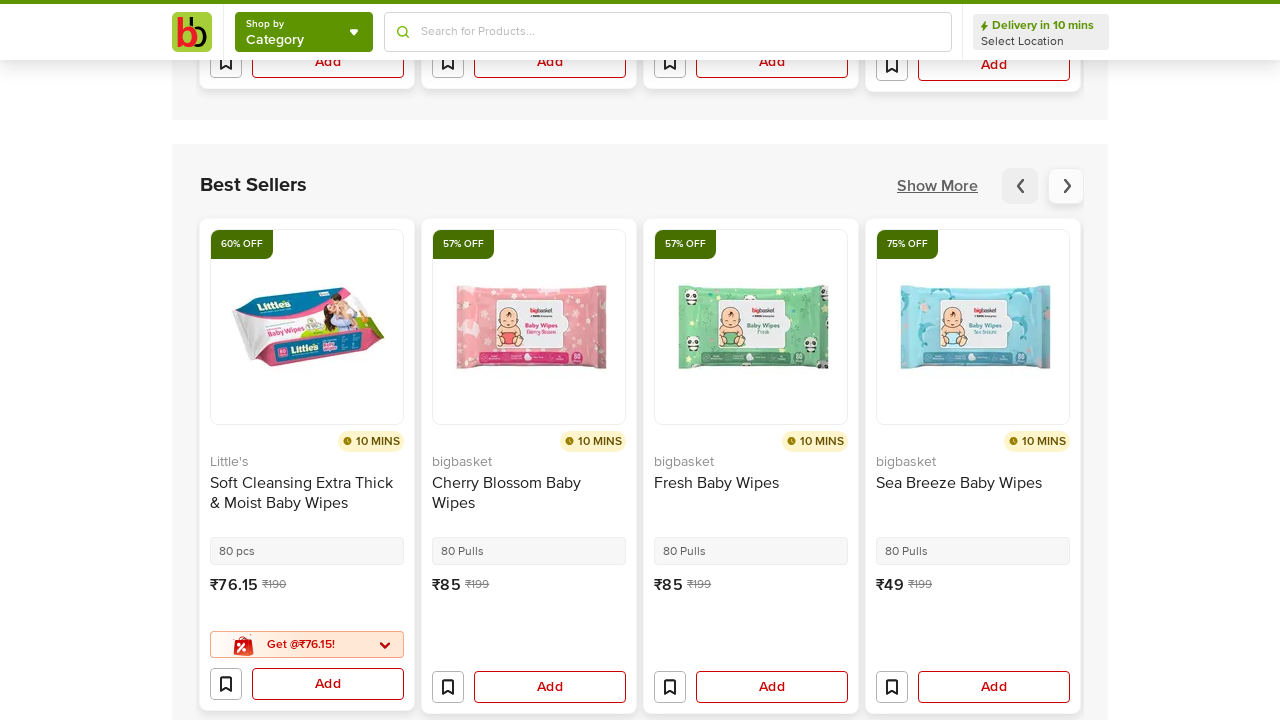